Tests implicit wait functionality by clicking a button and waiting for dynamically loaded content to appear

Starting URL: https://the-internet.herokuapp.com/dynamic_loading/2

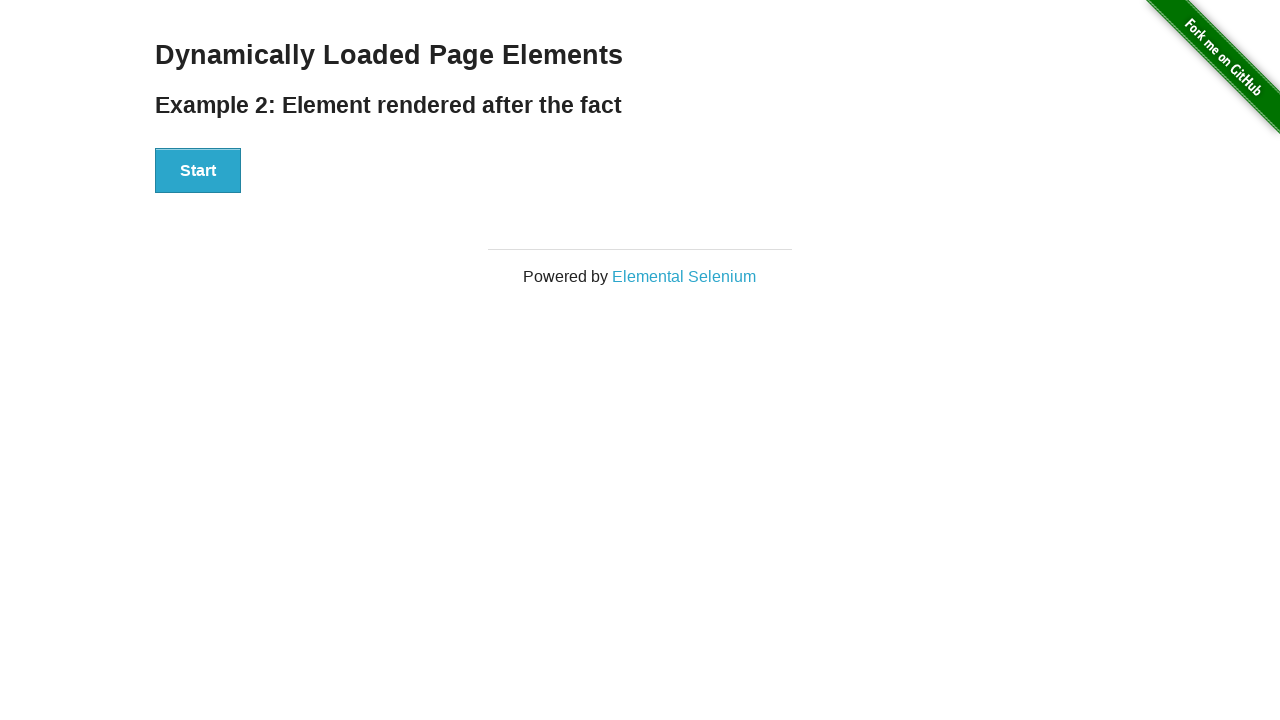

Clicked start button to trigger dynamic loading at (198, 171) on #start button
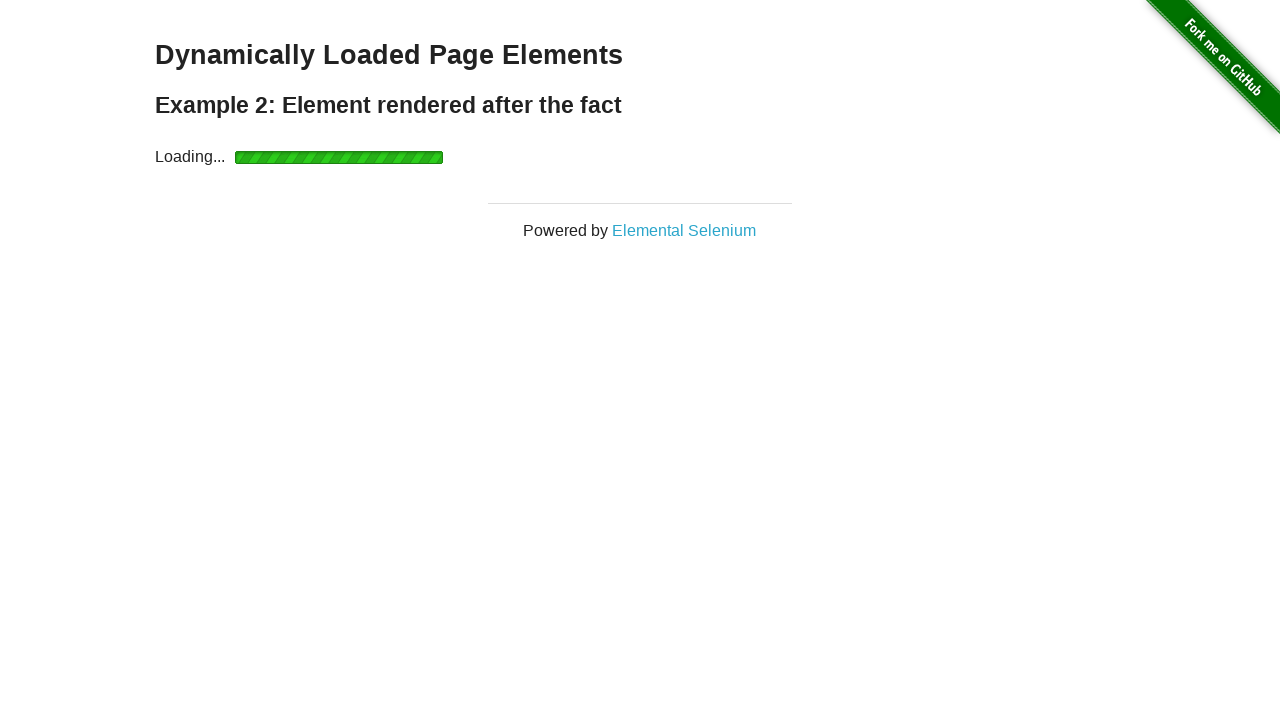

Waited for dynamically loaded element to appear
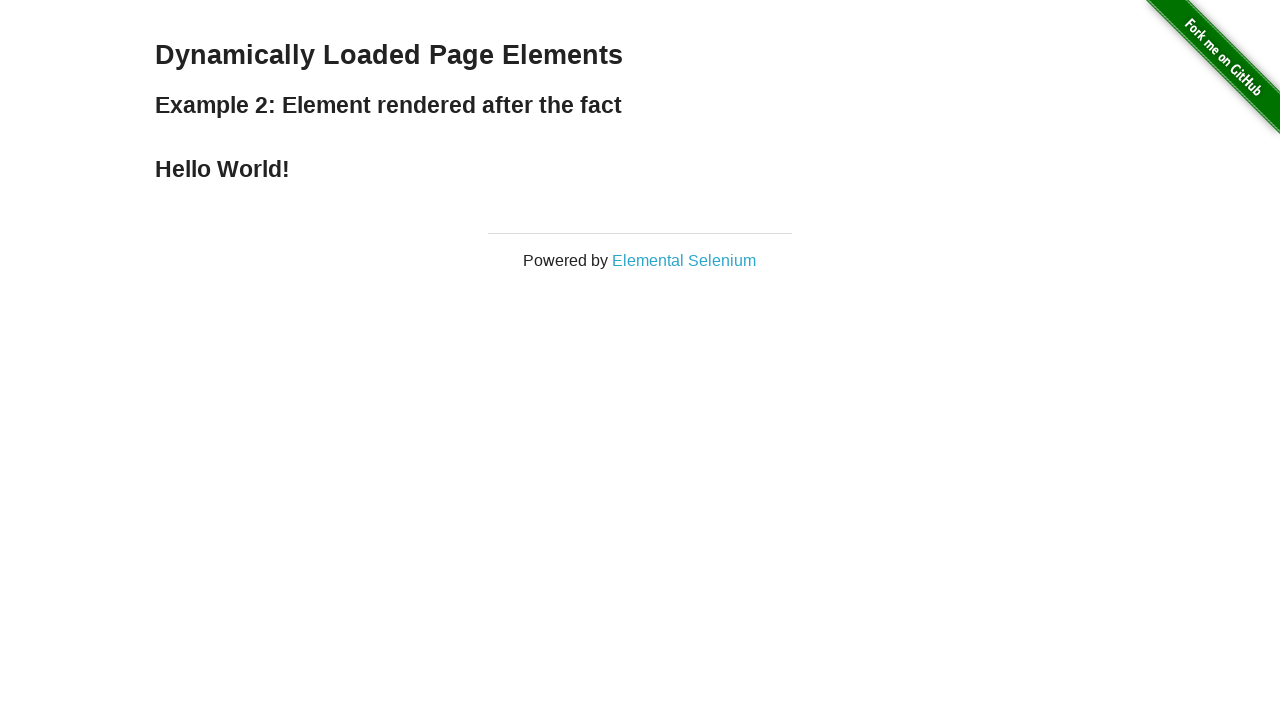

Retrieved text content from dynamically loaded element
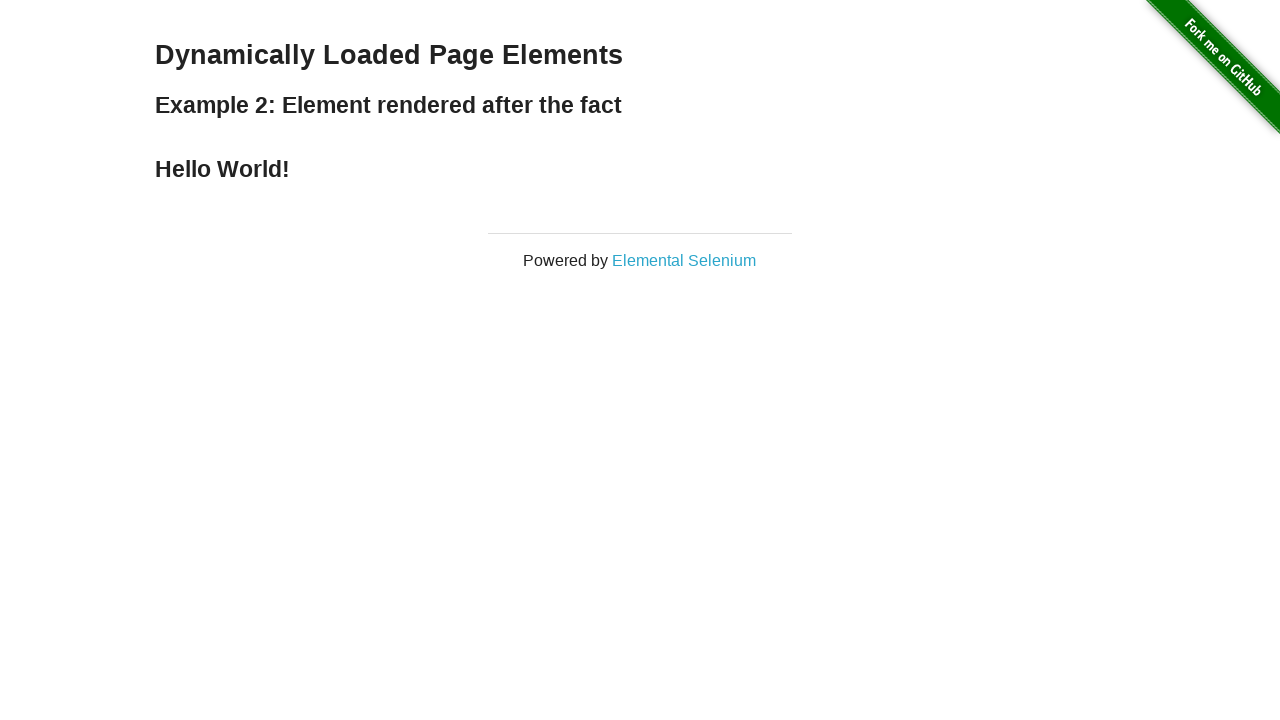

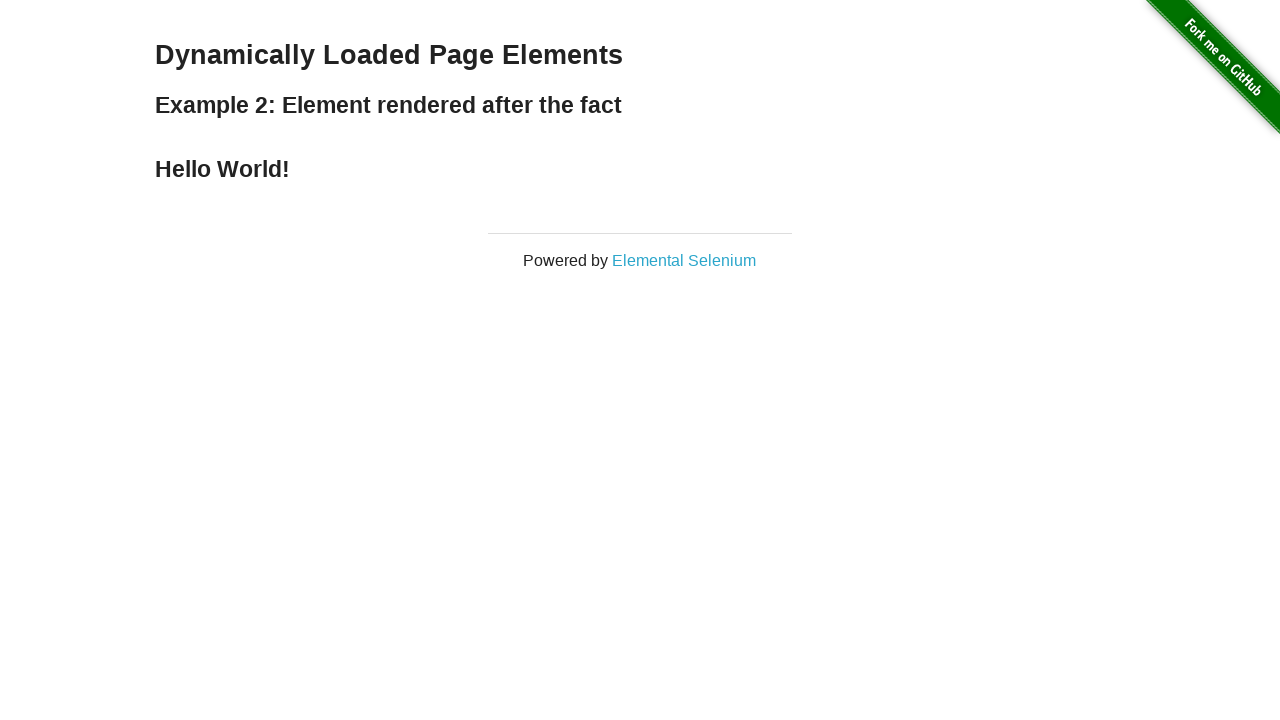